Tests e-commerce functionality by searching for products, adding items to cart with quantity adjustment, and proceeding through checkout flow

Starting URL: https://rahulshettyacademy.com/seleniumPractise/#/

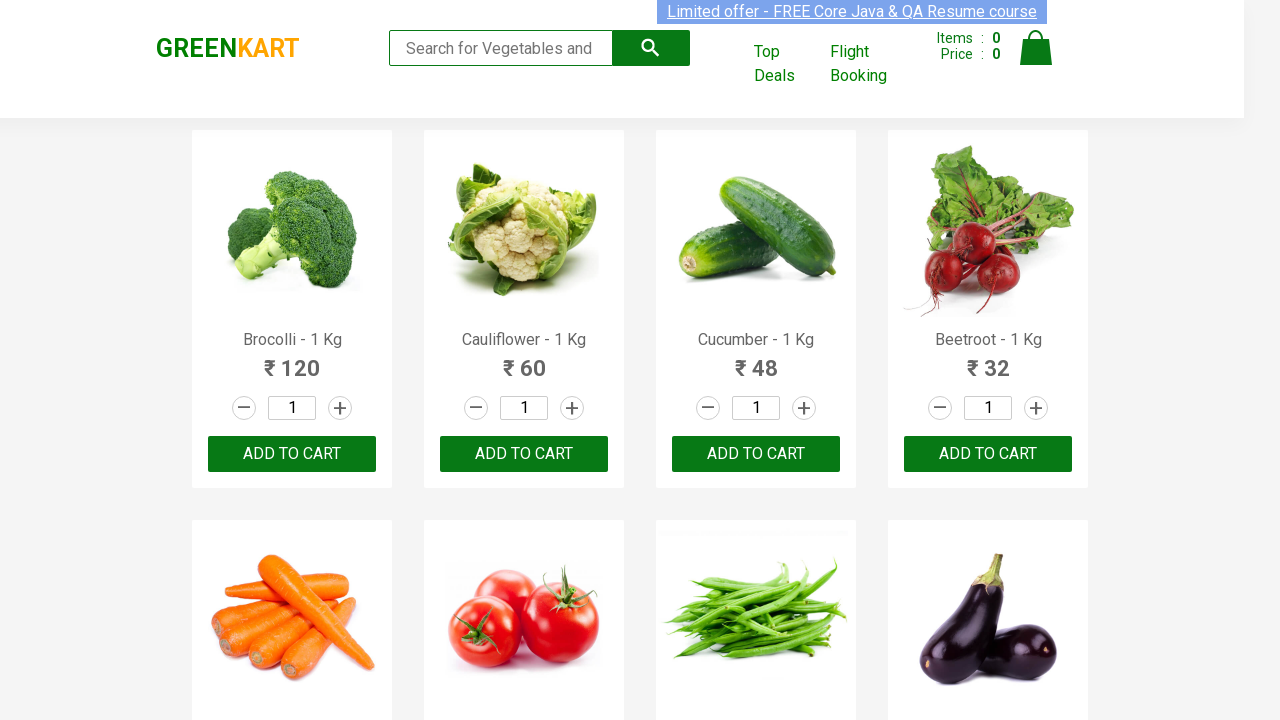

Waited for brand logo selector to load
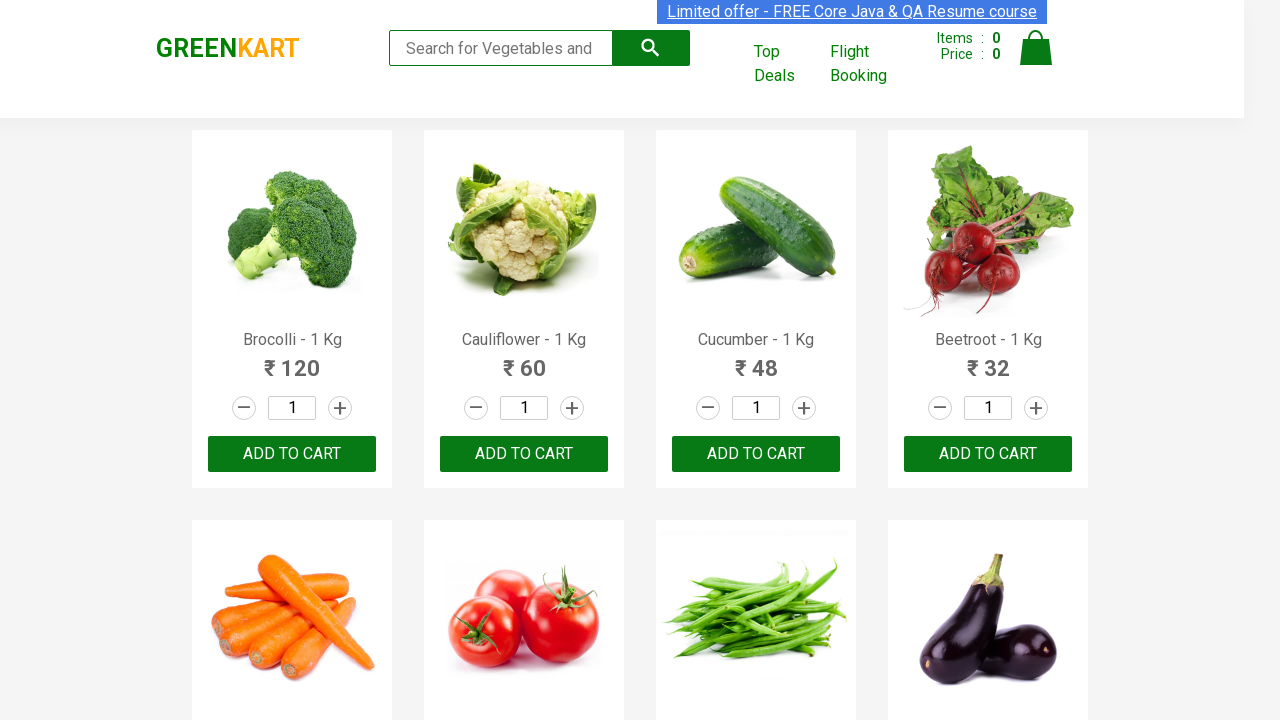

Validated brand logo text is 'GREENKART'
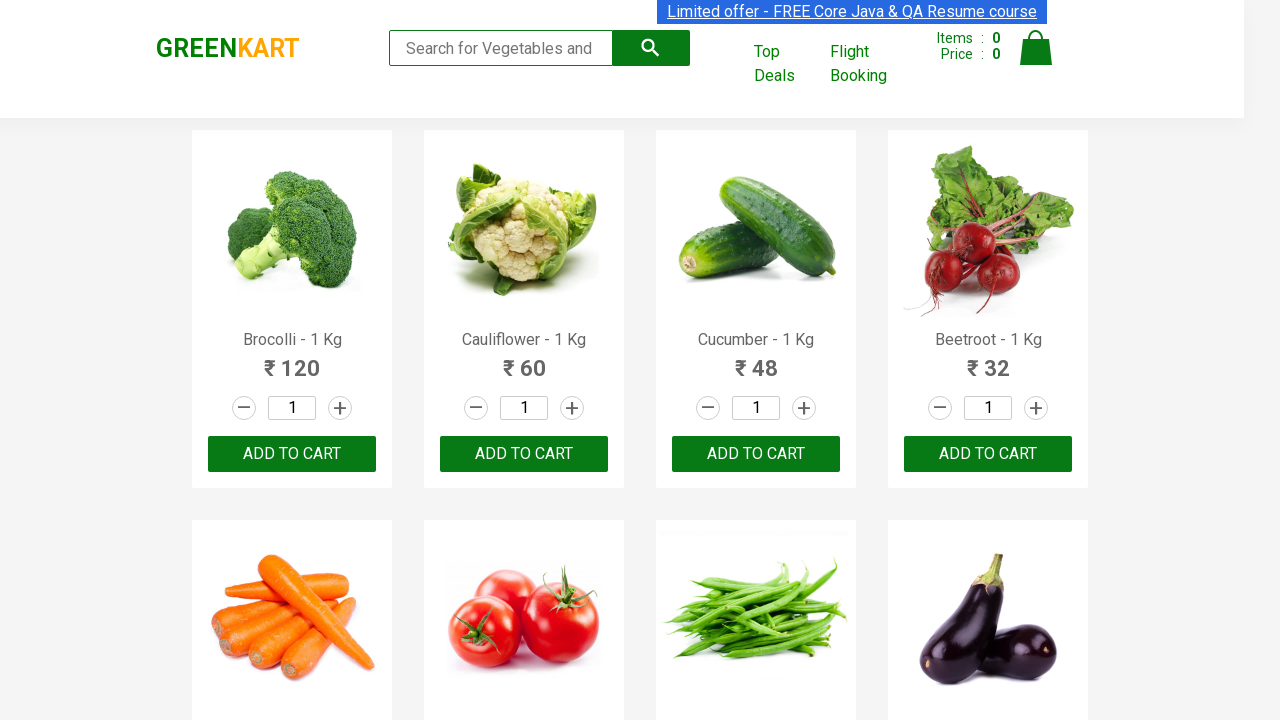

Filled search field with 'be' on .search-keyword
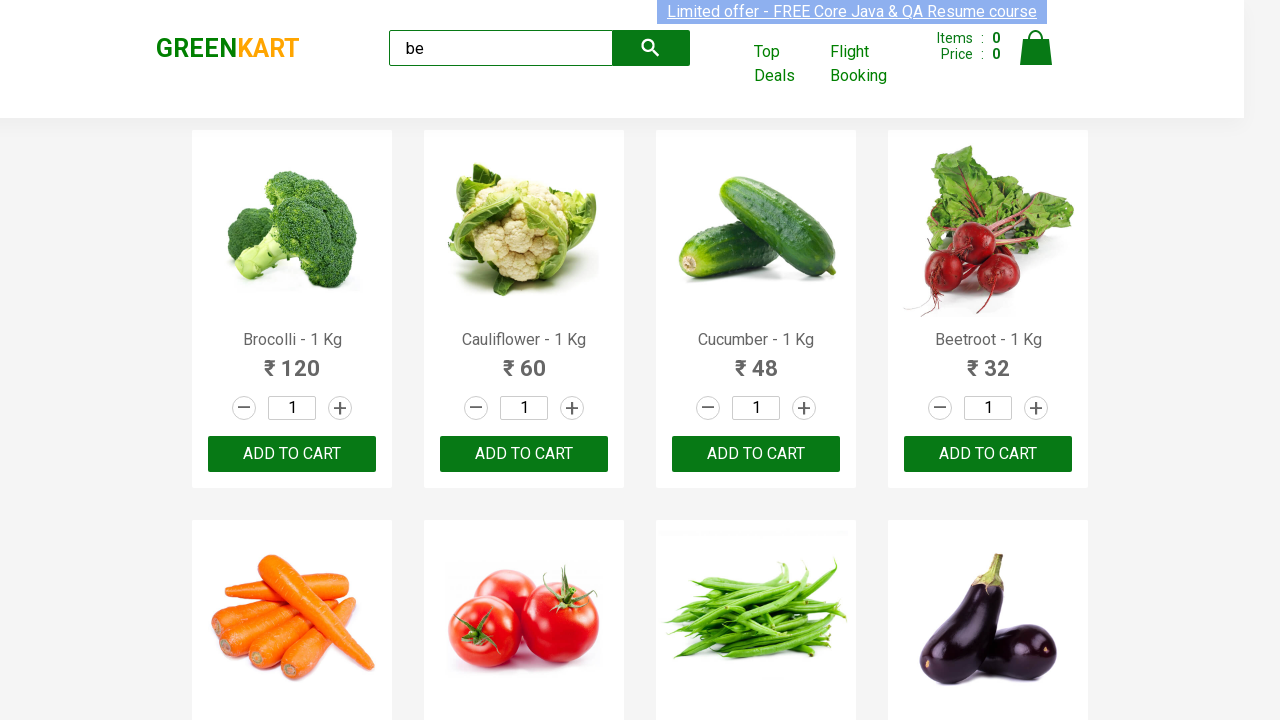

Waited 2 seconds for search results to load
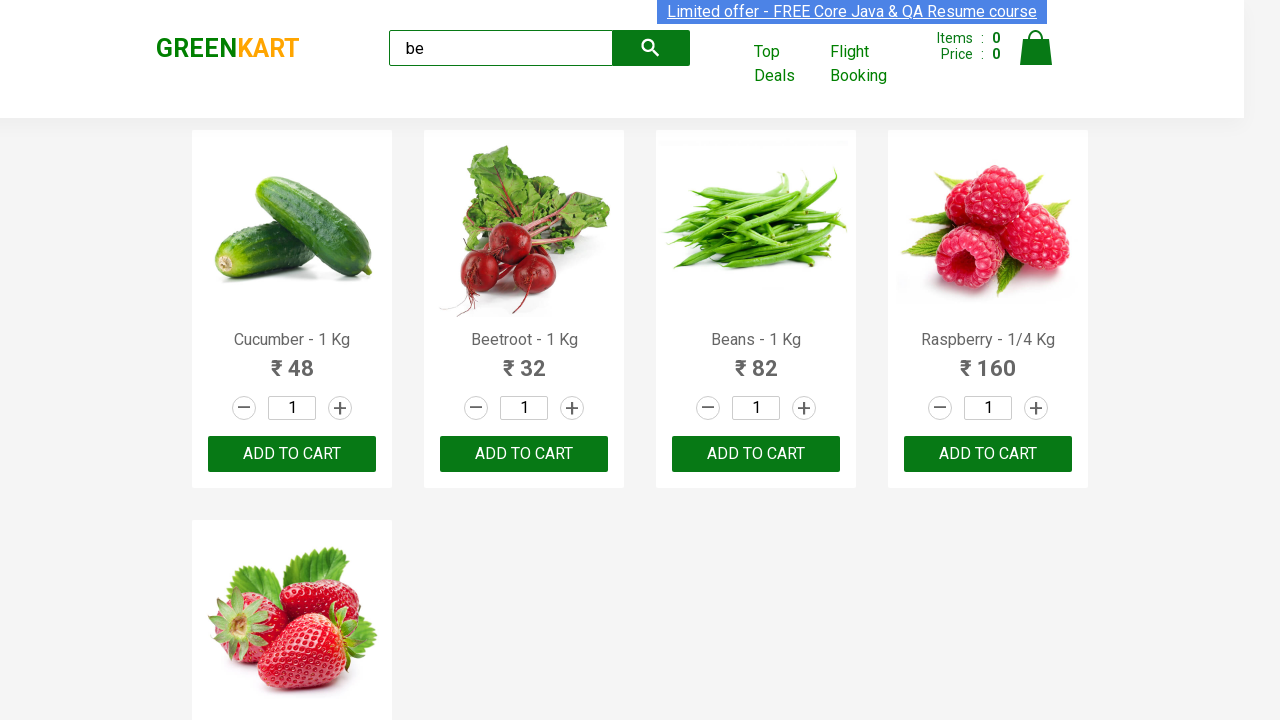

Located visible products from search results
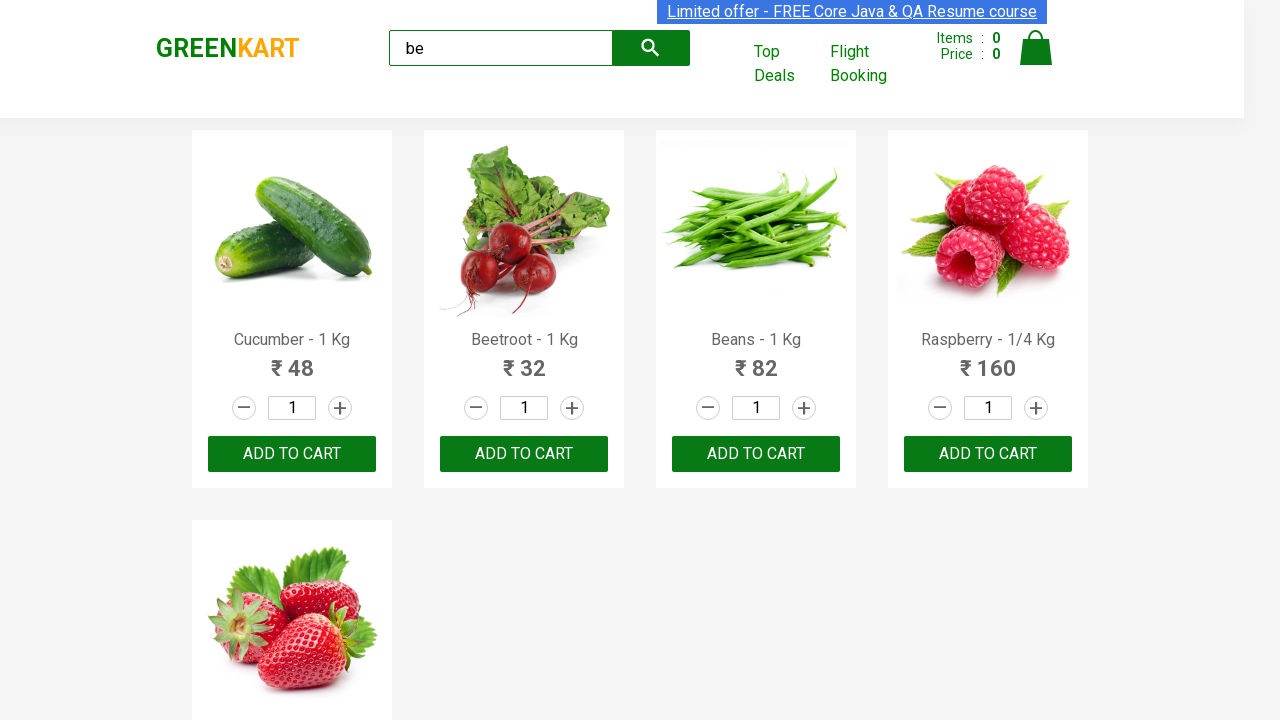

Validated that 5 products are visible in search results
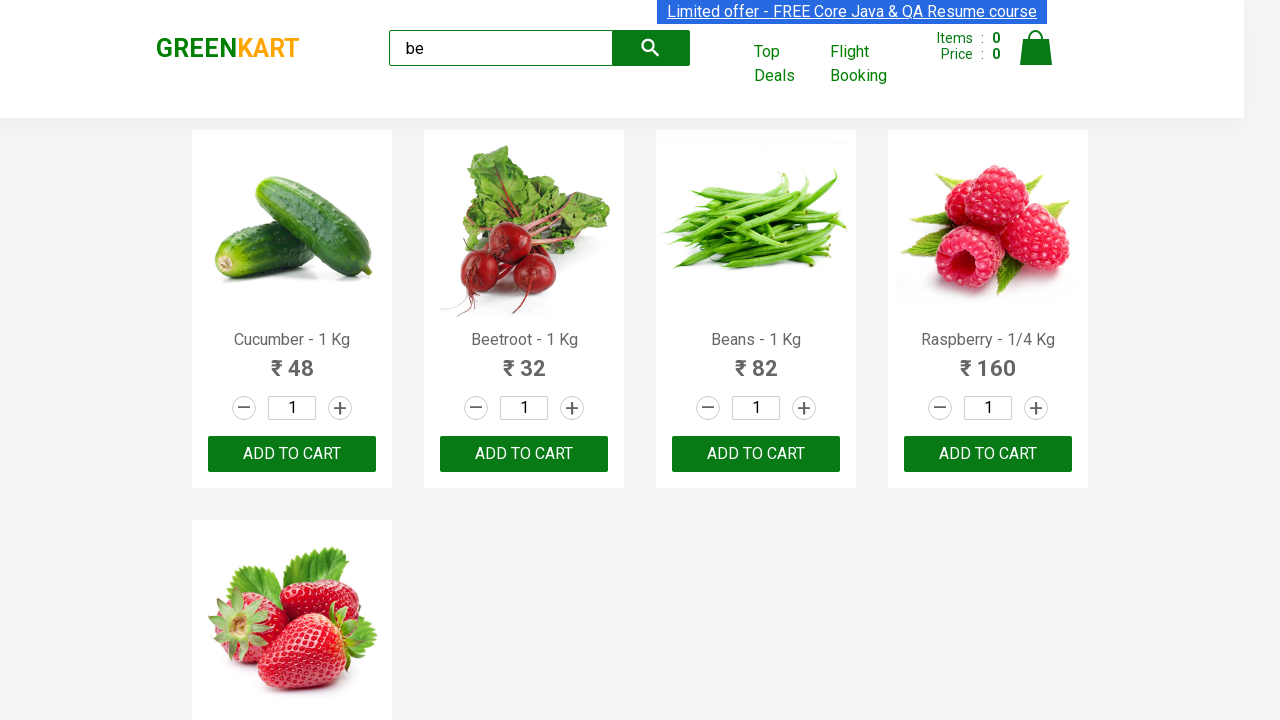

Located all products on the page
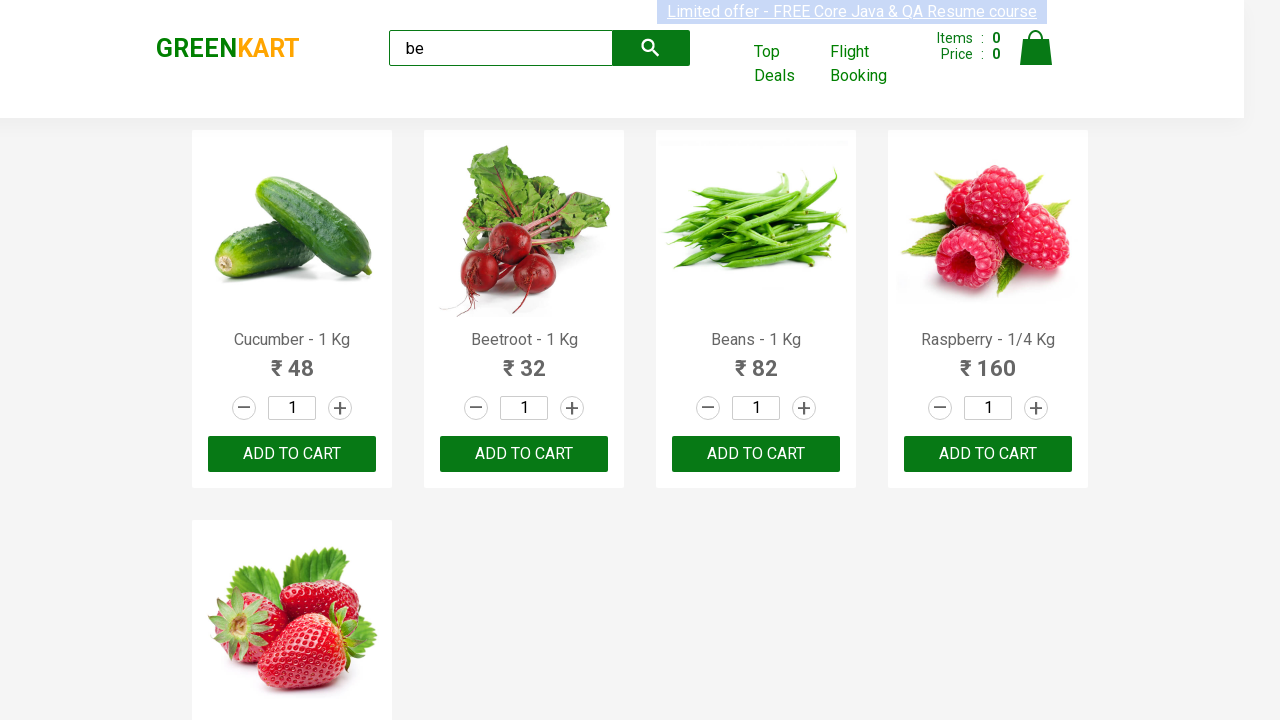

Clicked increment button to increase Beetroot quantity at (572, 408) on div.products .product >> nth=1 >> div .increment
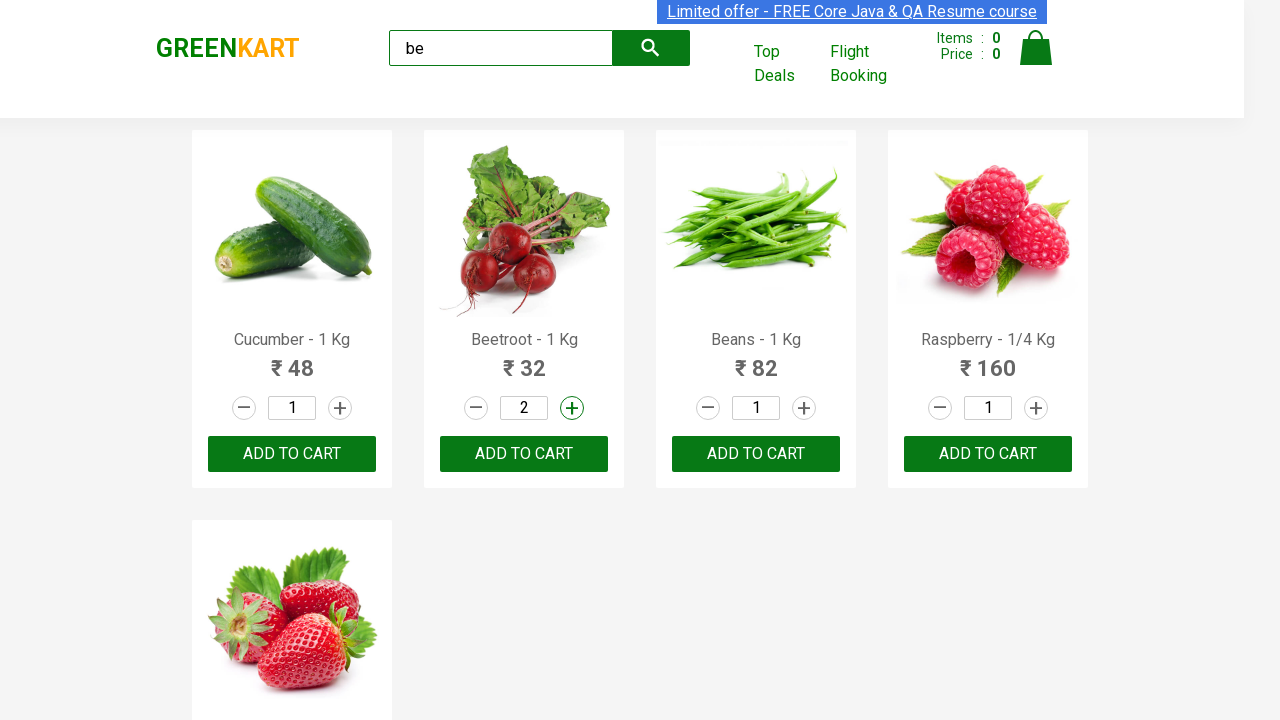

Clicked add to cart button for Beetroot at (524, 454) on div.products .product >> nth=1 >> button
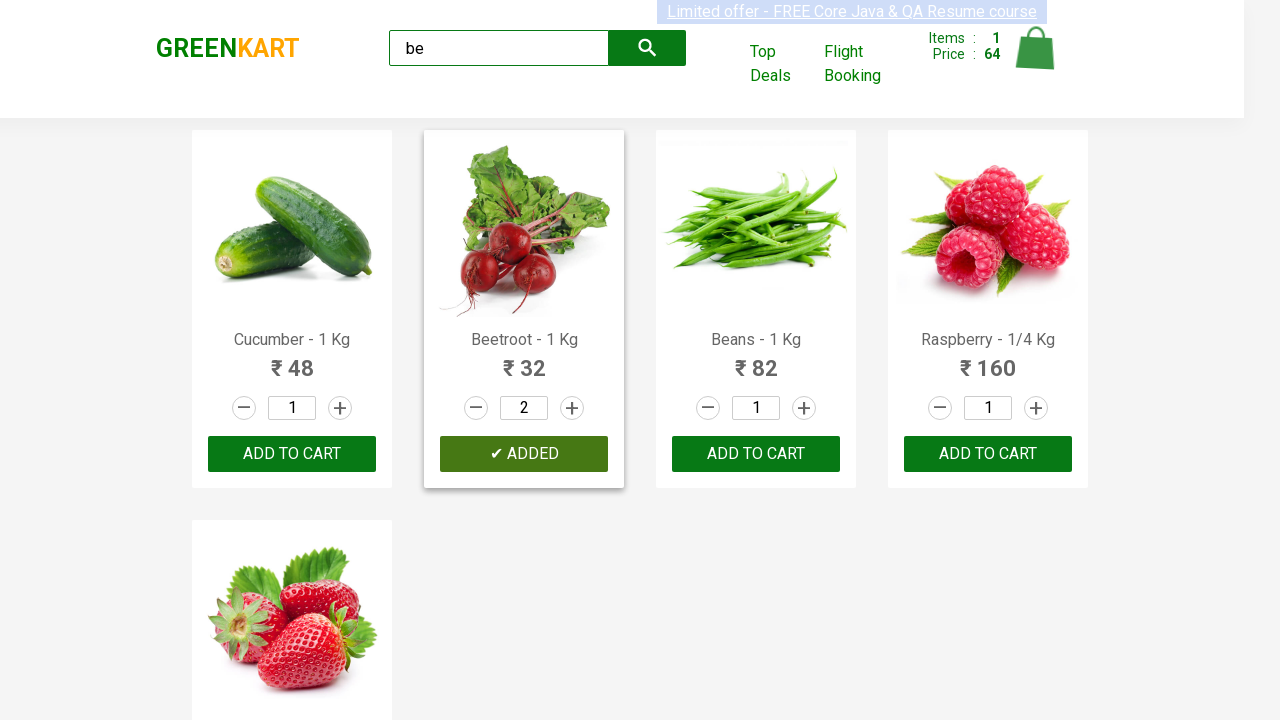

Waited 2 seconds for cart update to complete
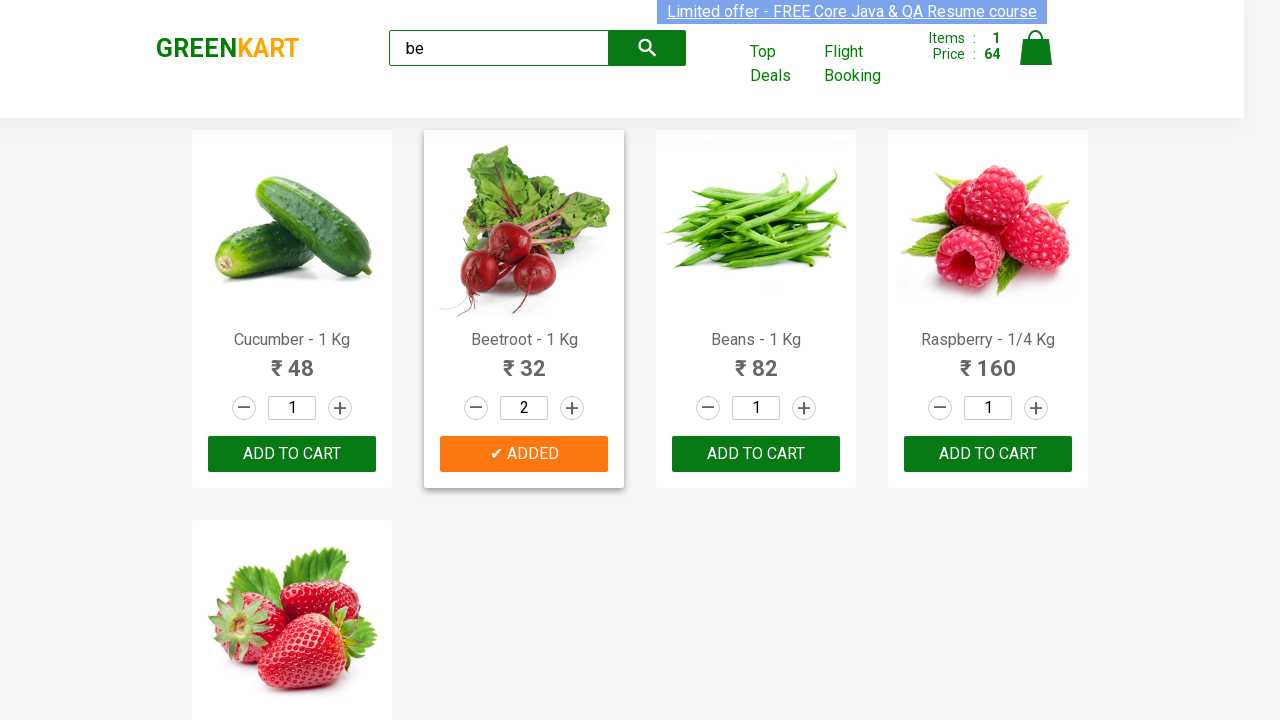

Clicked on cart icon to view cart at (1036, 59) on a.cart-icon
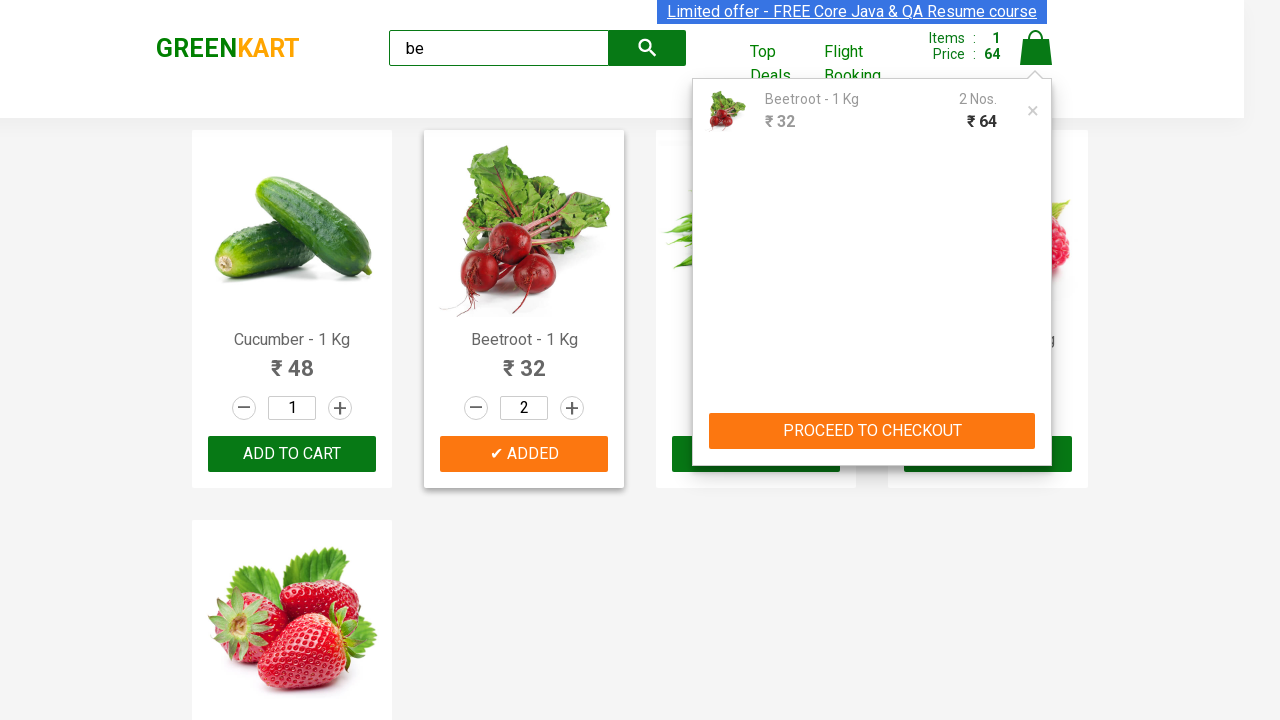

Waited 2 seconds for cart page to load
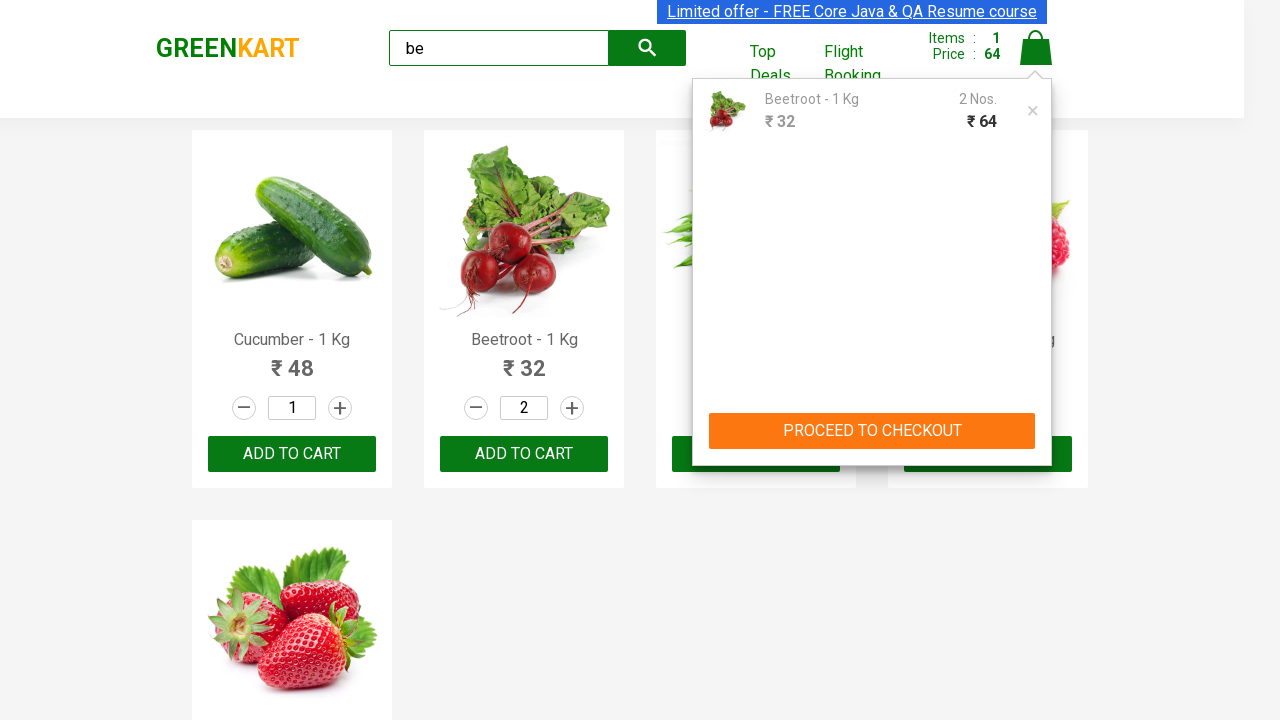

Clicked PROCEED TO CHECKOUT button at (872, 431) on text=PROCEED TO CHECKOUT
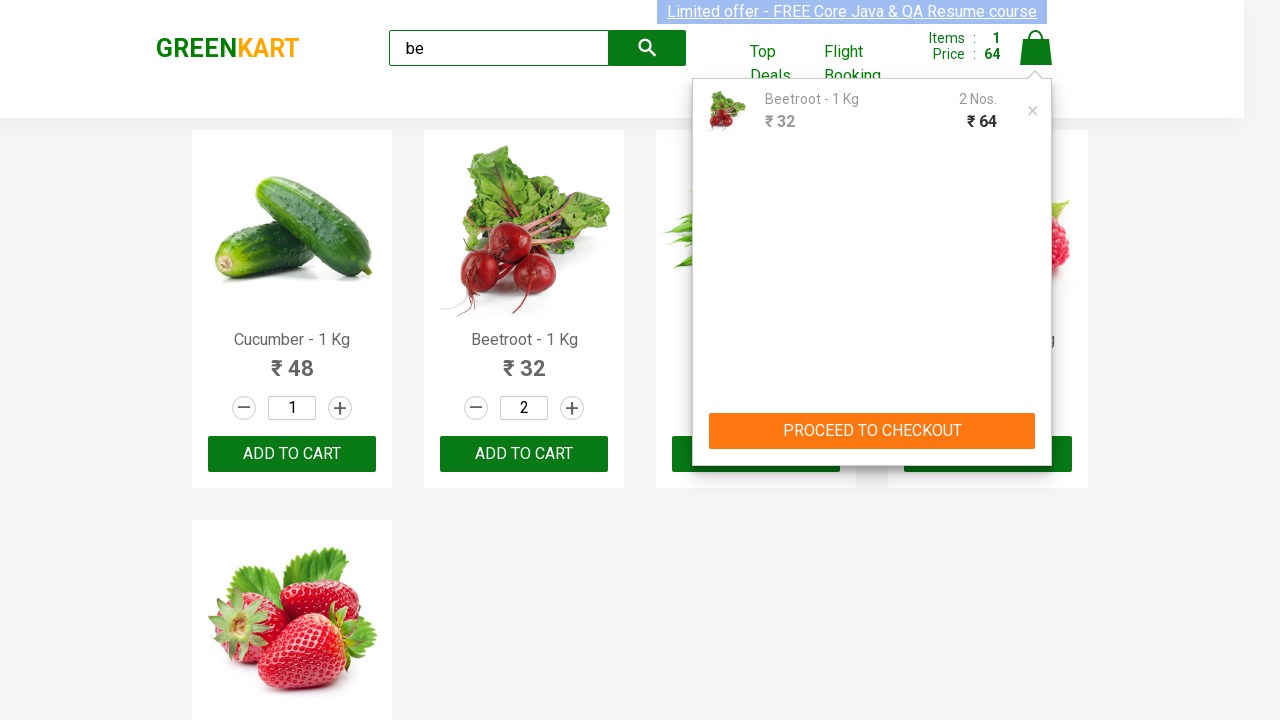

Clicked Place Order button to complete purchase at (1036, 420) on text=Place Order
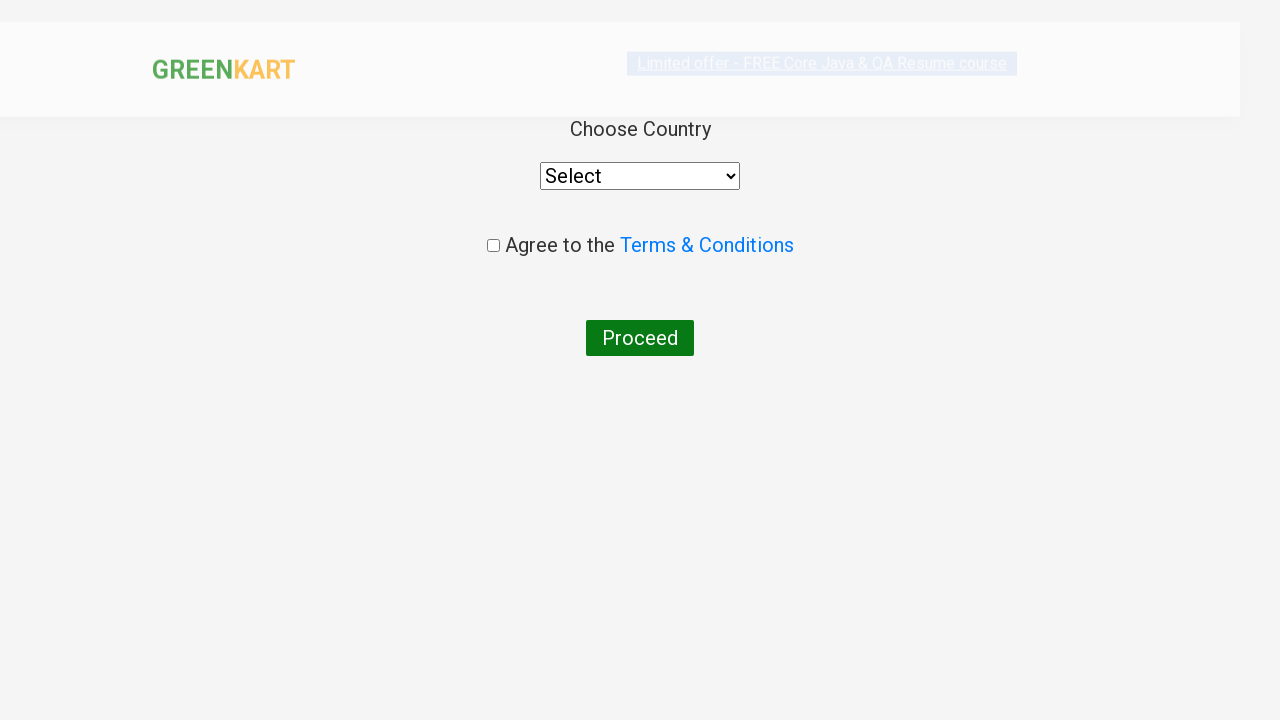

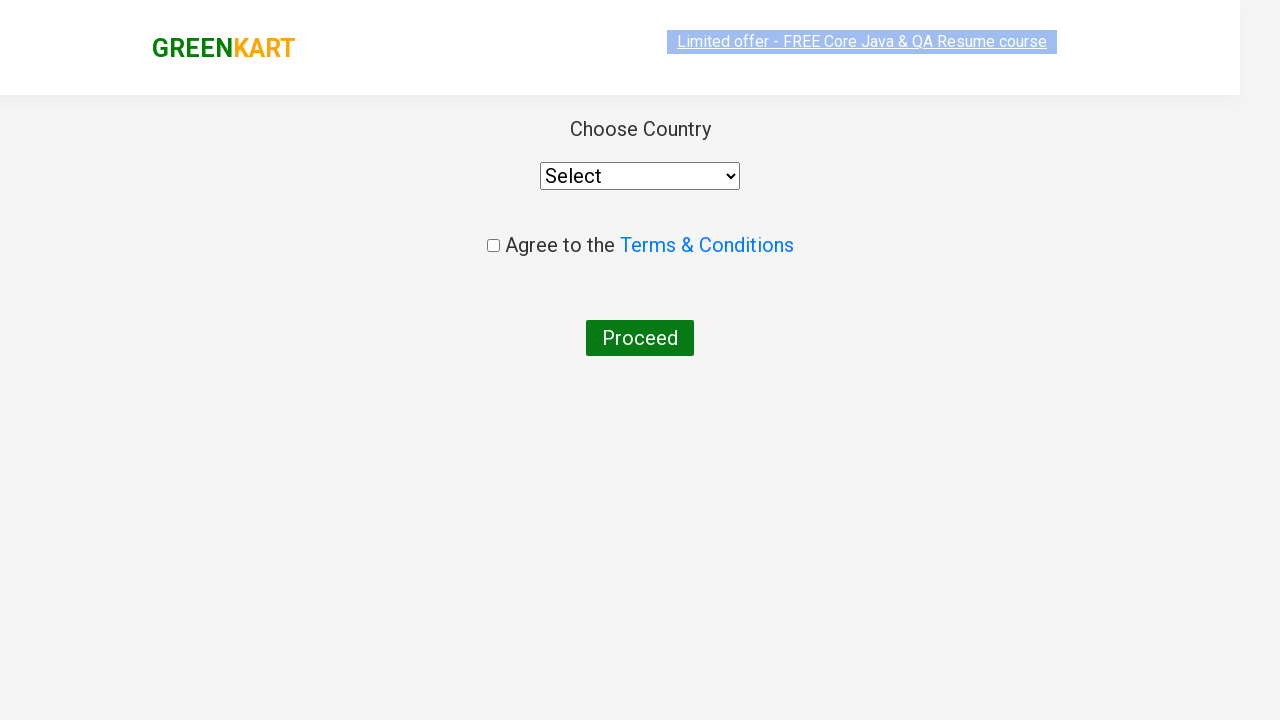